Tests scrolling to and interacting with a table element on the page

Starting URL: http://www.qaclickacademy.com/practice.php

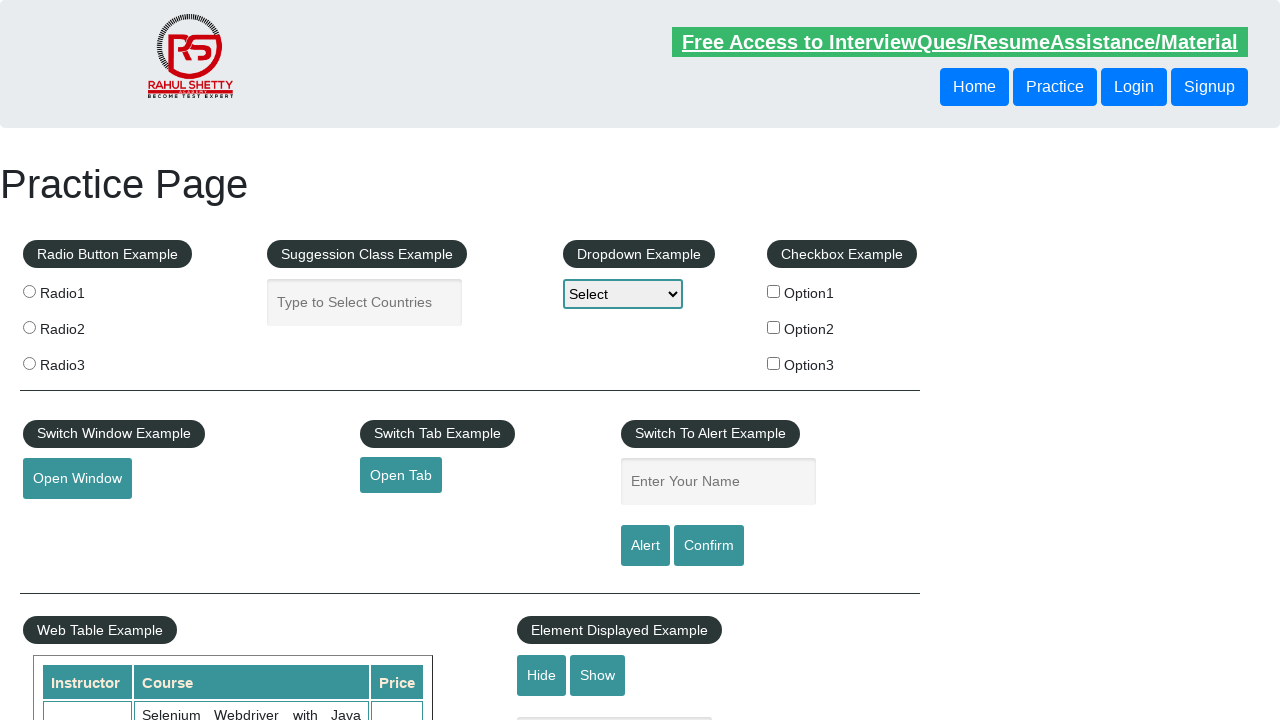

Scrolled down 600 pixels to view table element
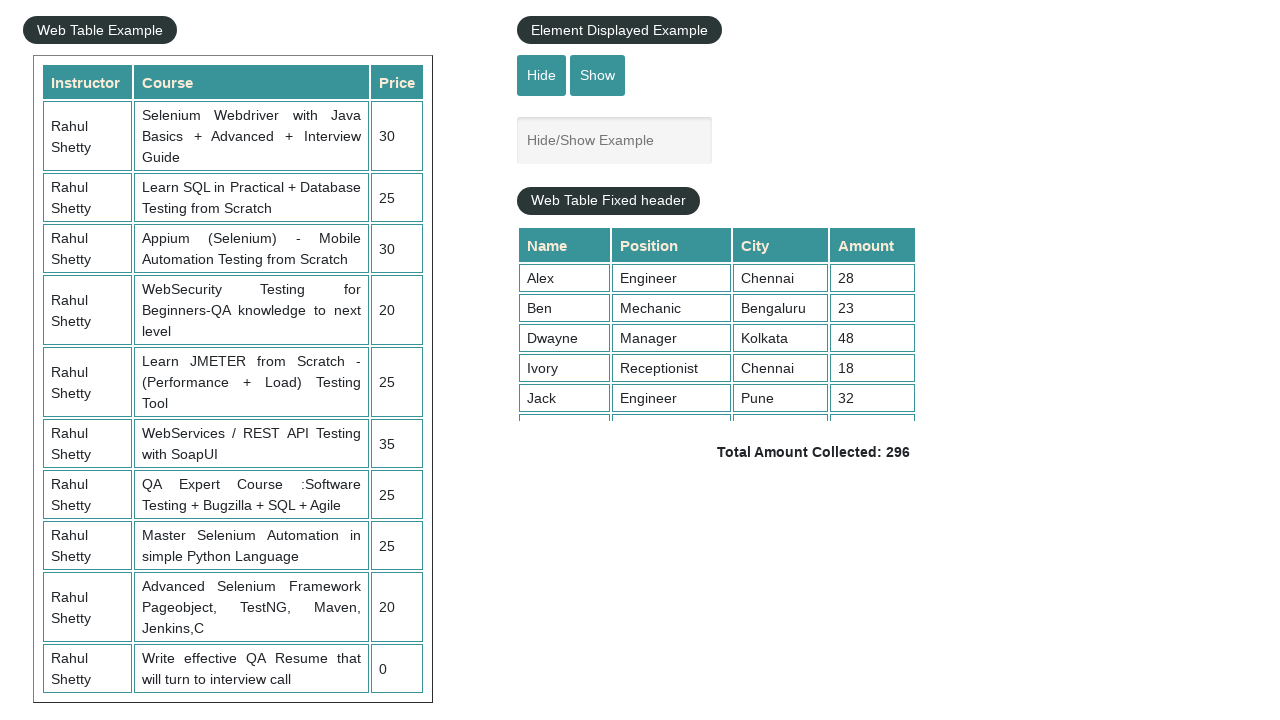

Table element with id 'product' is now visible
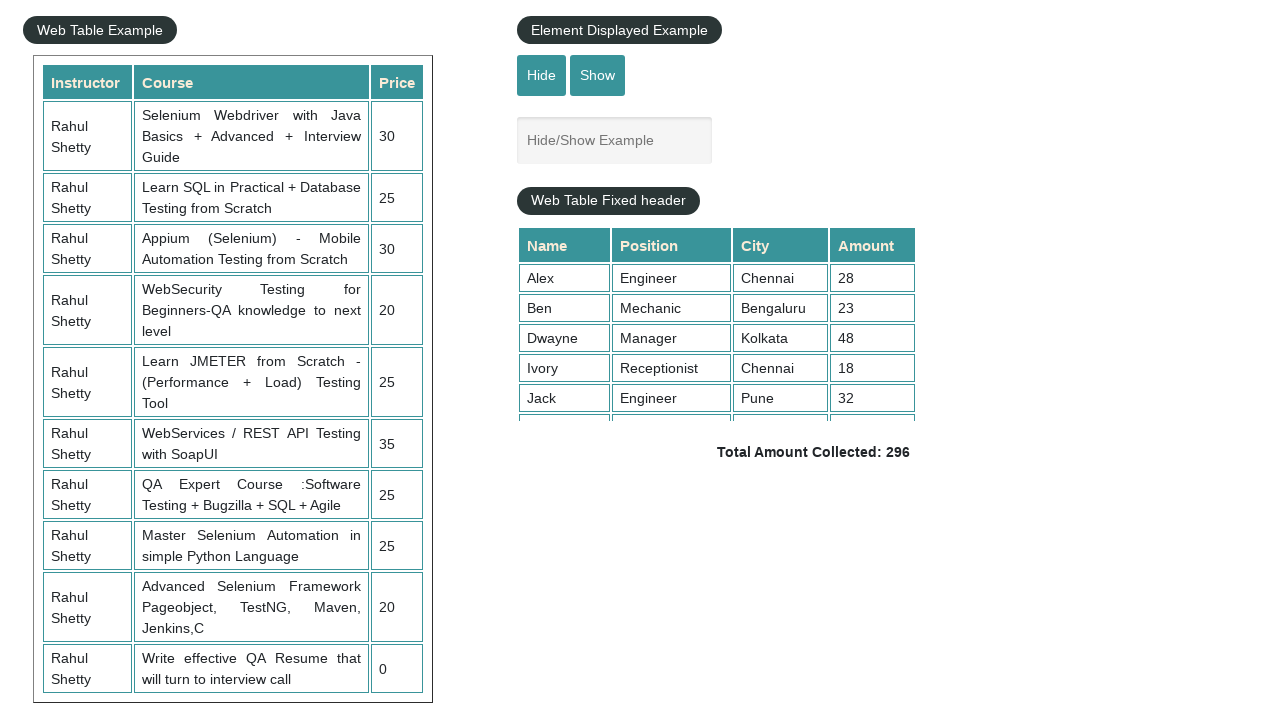

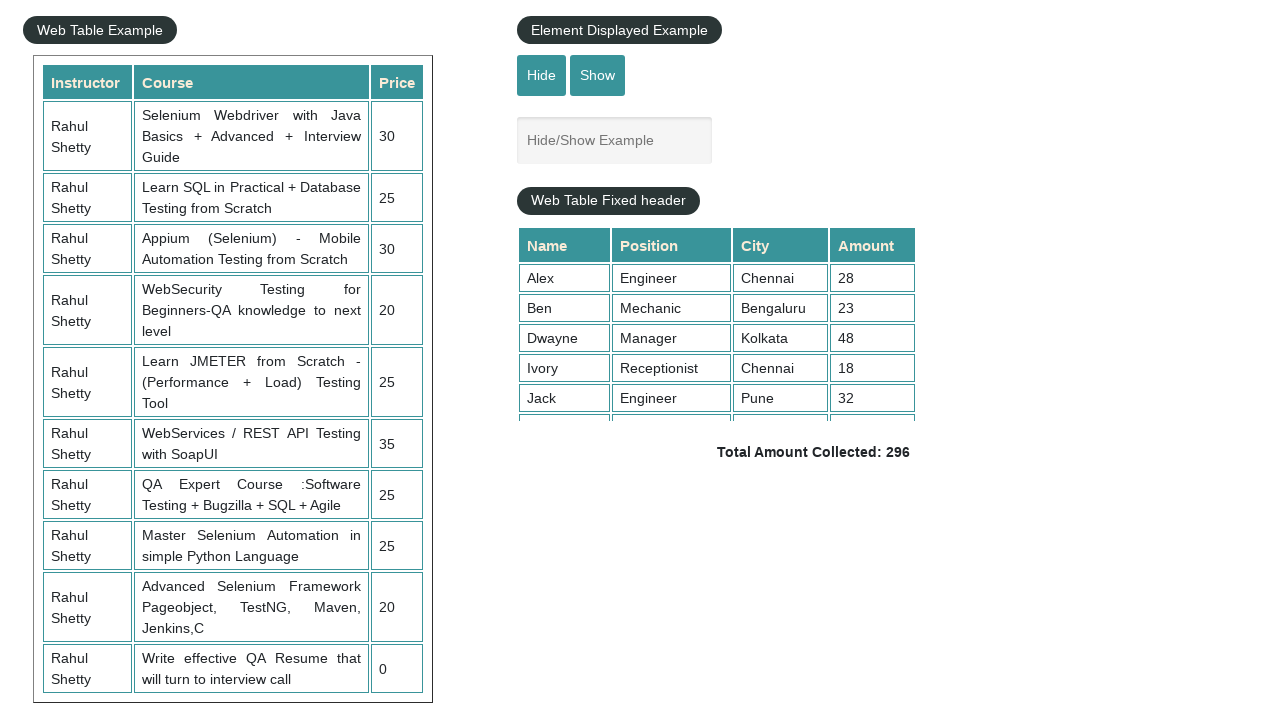